Fills out and submits an Angular practice form, including text inputs, checkbox, dropdown selection, and verifies successful submission

Starting URL: https://rahulshettyacademy.com/angularpractice/

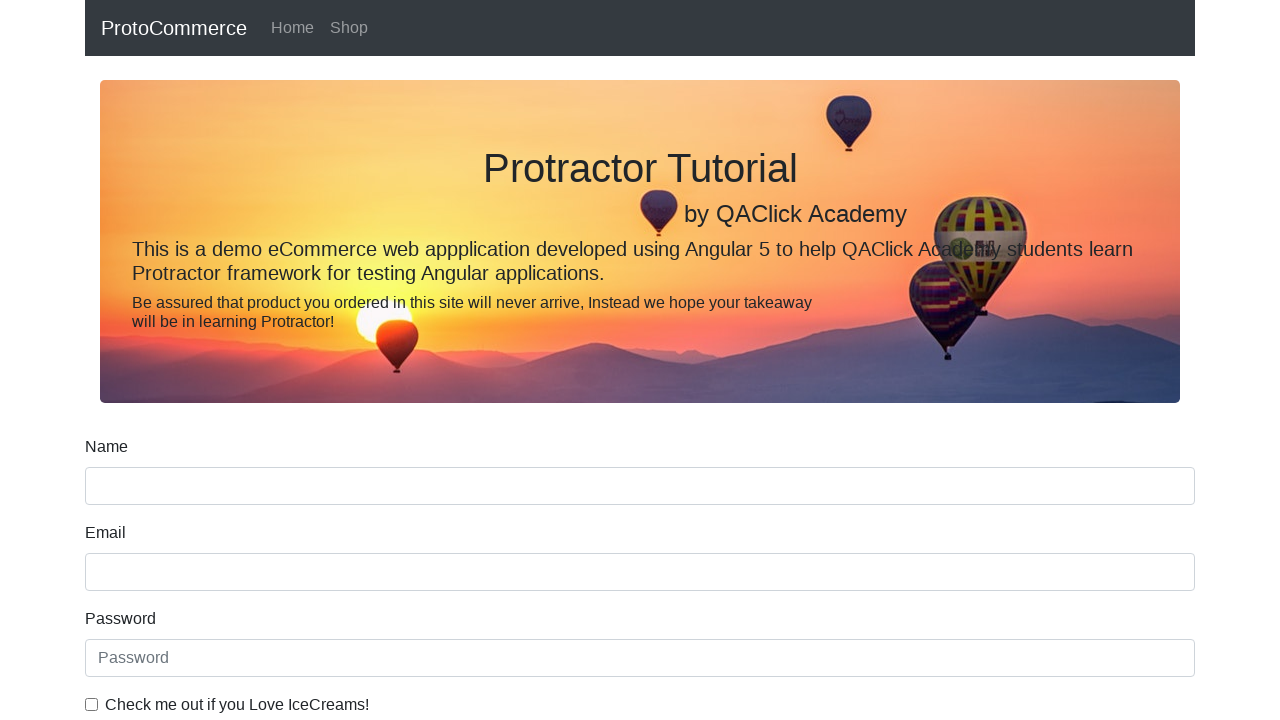

Filled name field with 'Nicolás' on input[name='name']
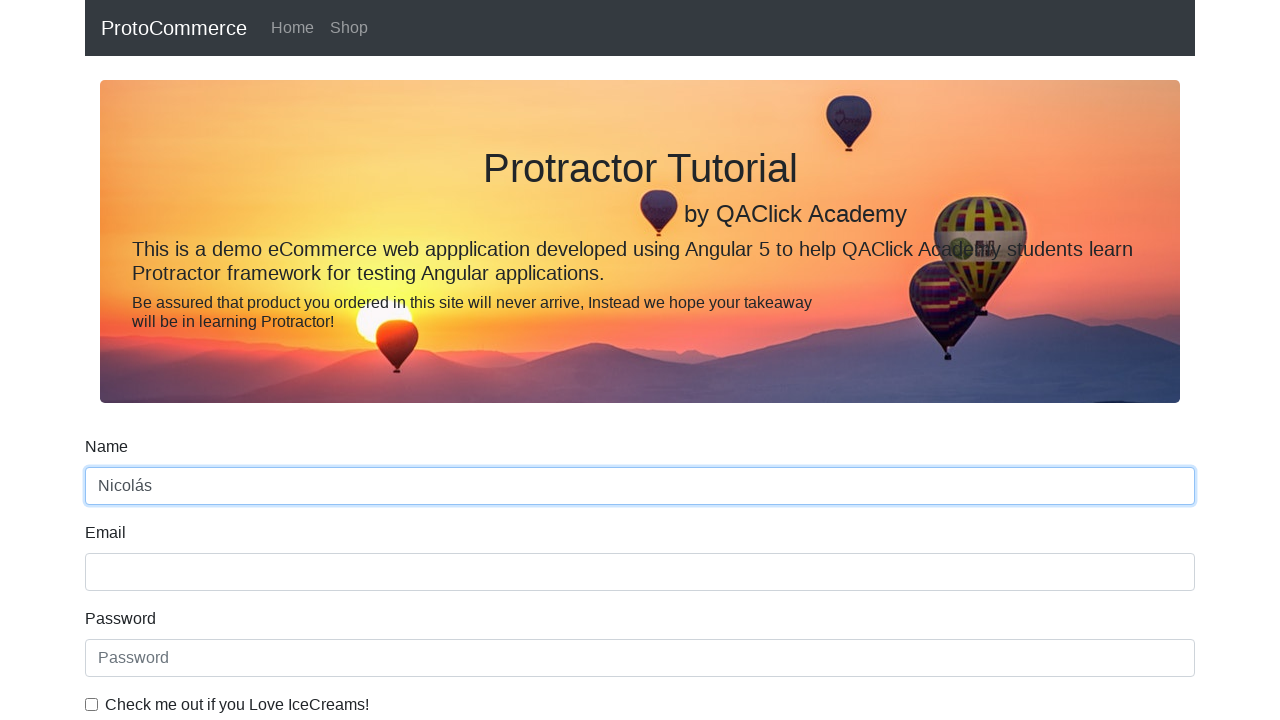

Filled email field with 'testuser@example.com' on input[name='email']
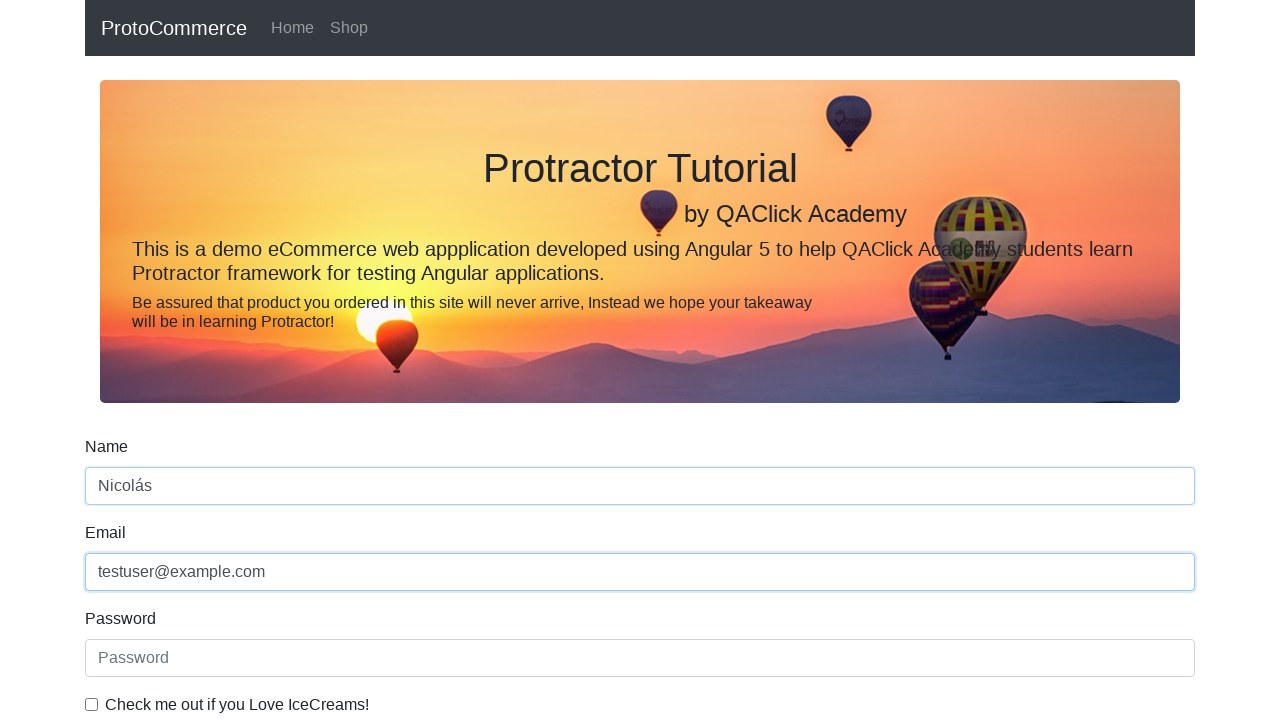

Checked the example checkbox at (92, 704) on #exampleCheck1
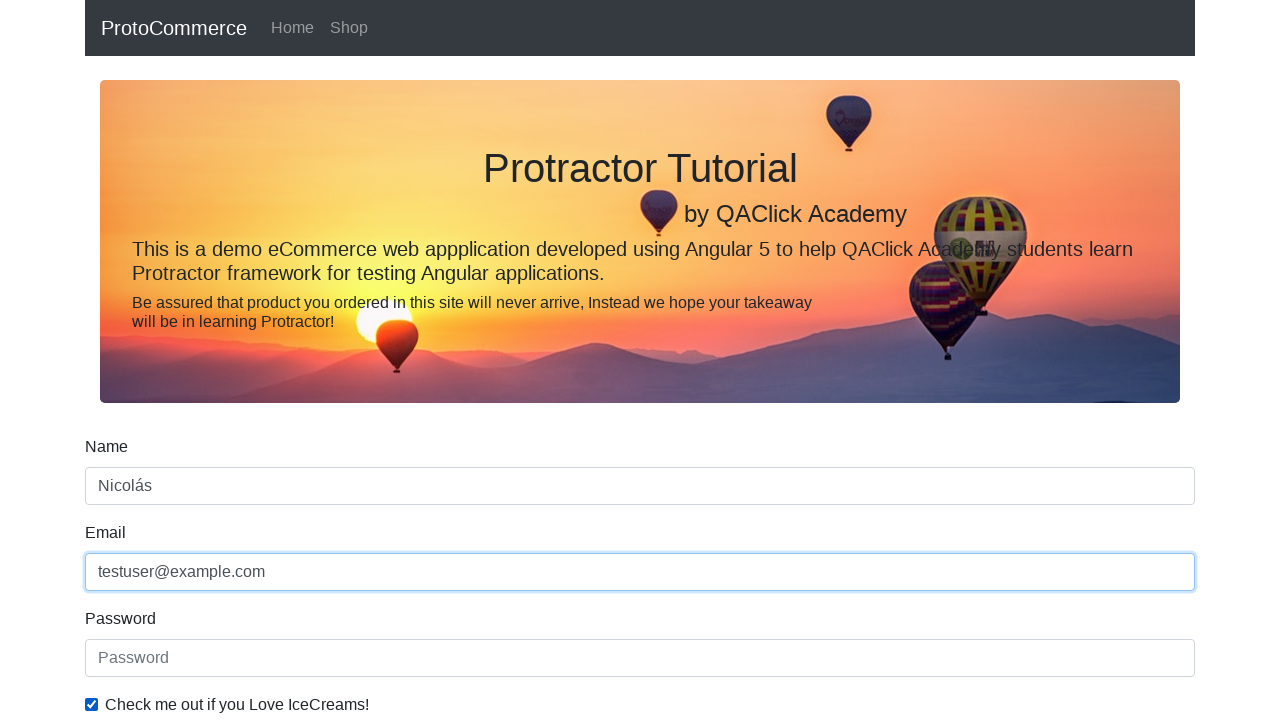

Selected 'Female' from dropdown on #exampleFormControlSelect1
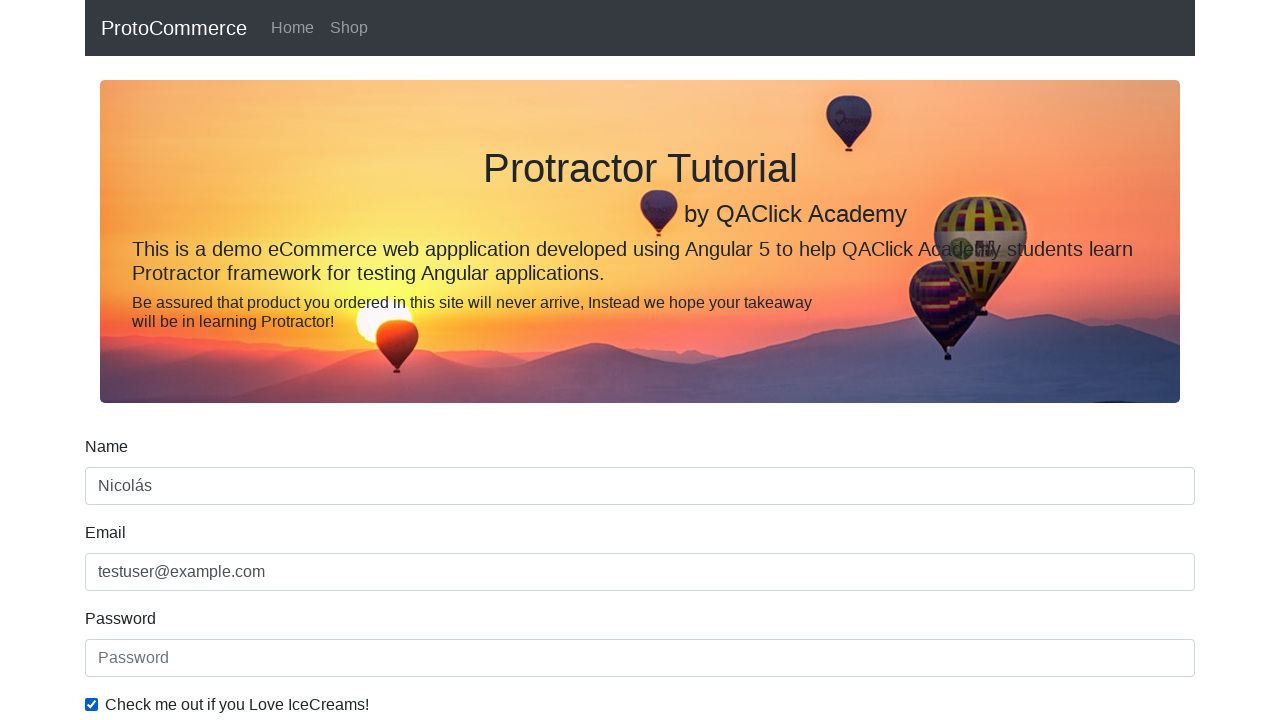

Selected option at index 0 (Male) from dropdown on #exampleFormControlSelect1
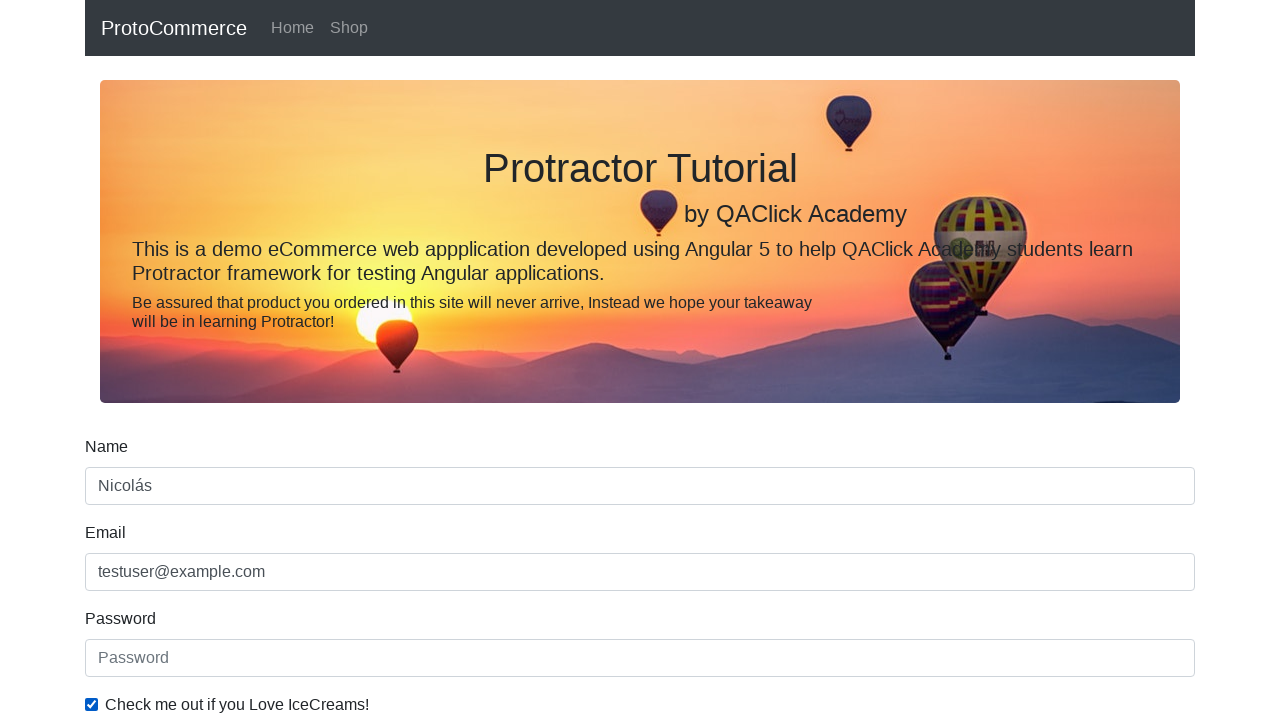

Clicked submit button to submit the form at (123, 491) on xpath=//input[@type='submit']
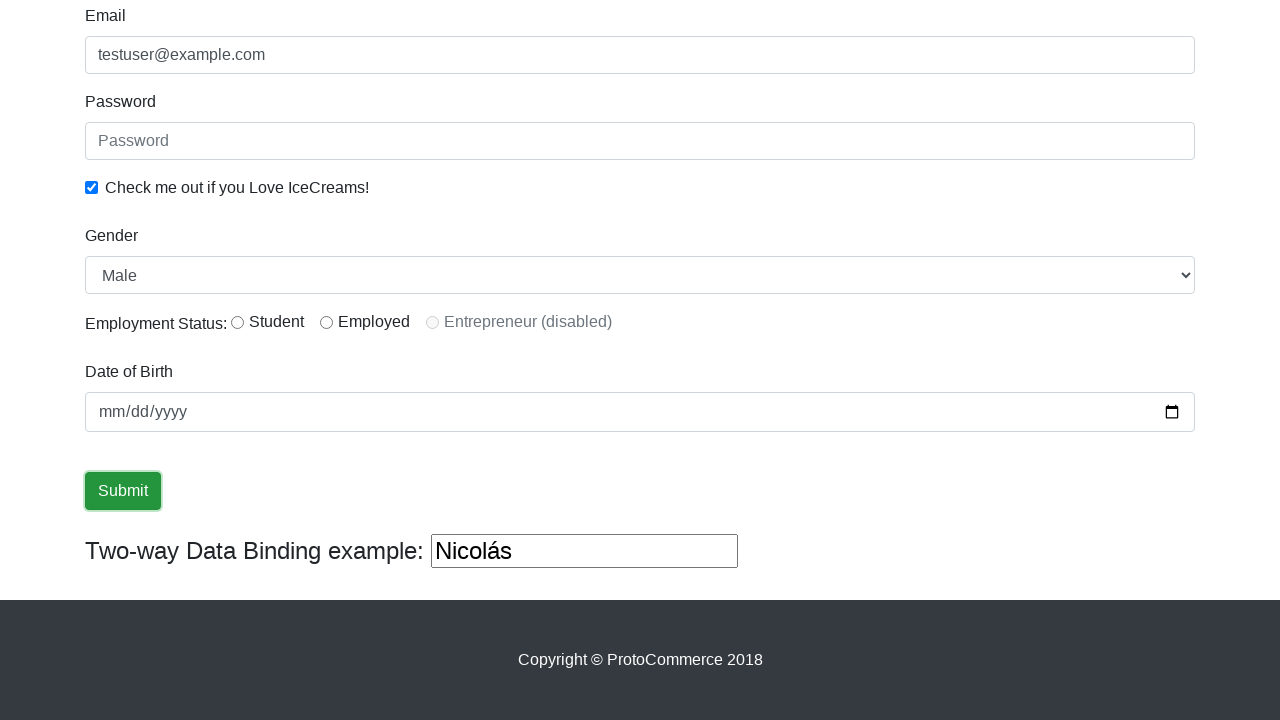

Success alert message appeared
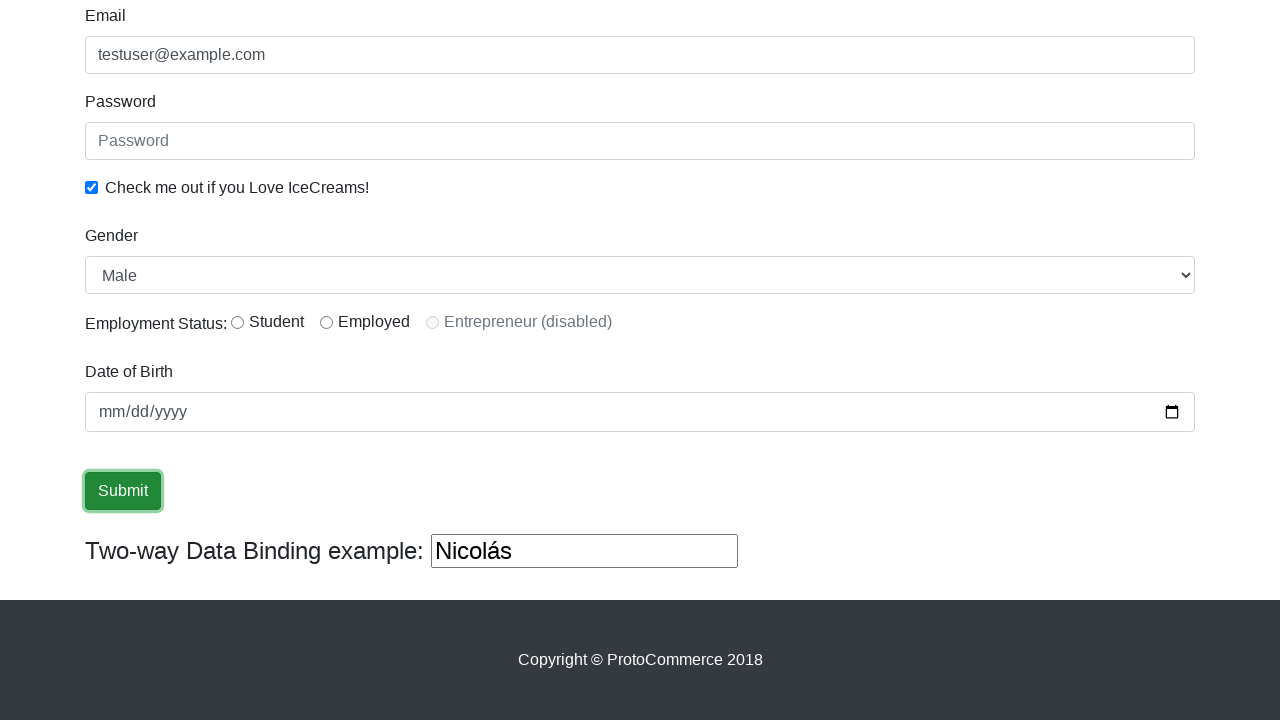

Retrieved success message text
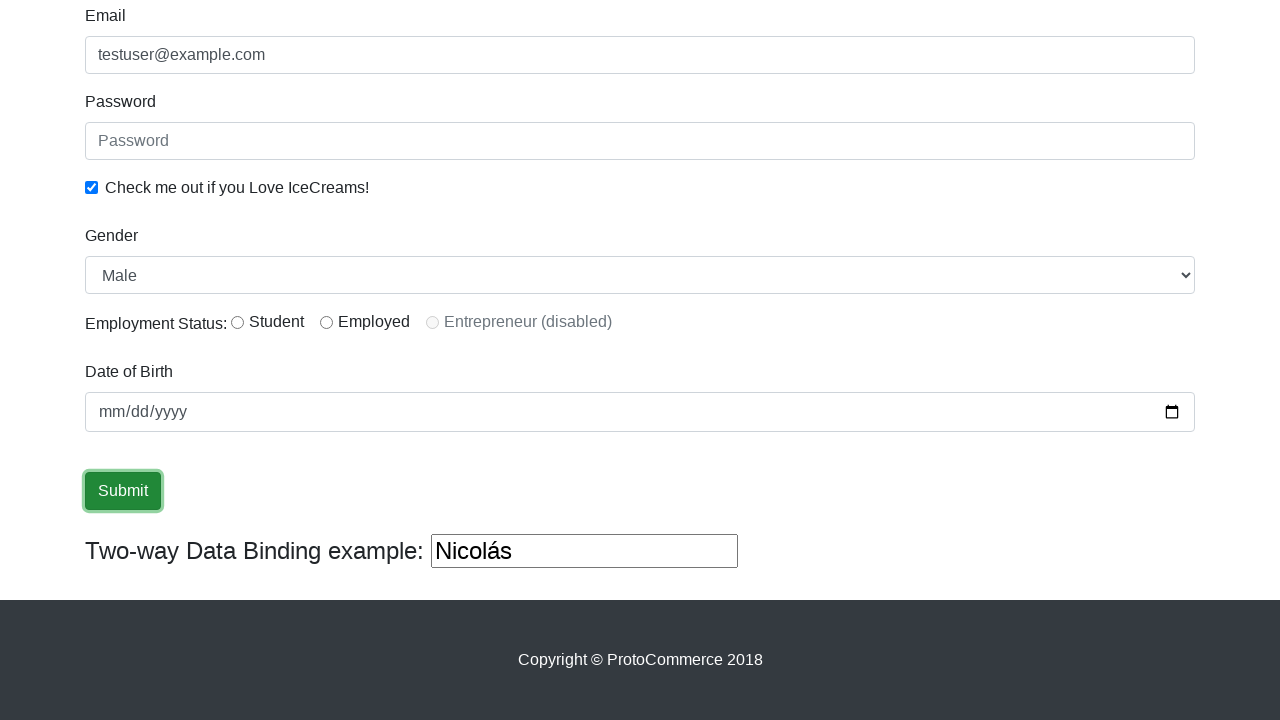

Verified success message contains expected text
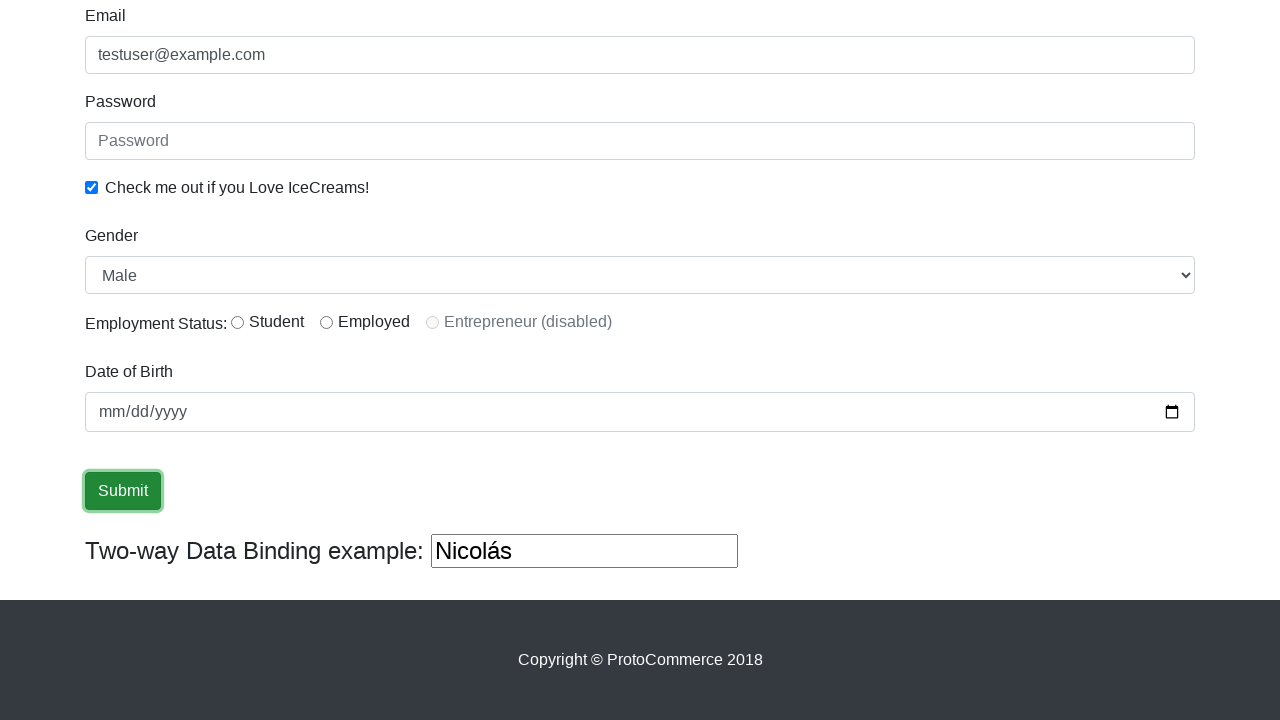

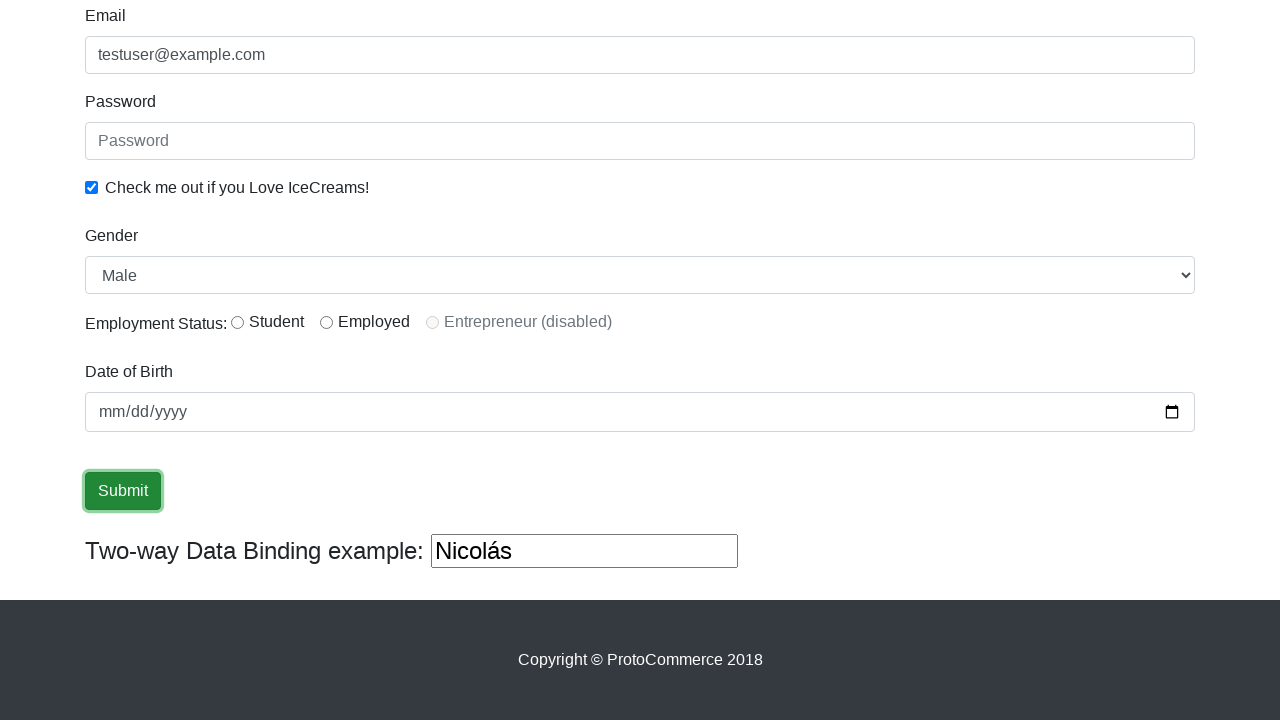